Navigates to the Demoblaze demo e-commerce site and waits for product listings to load on the homepage

Starting URL: https://demoblaze.com/index.html

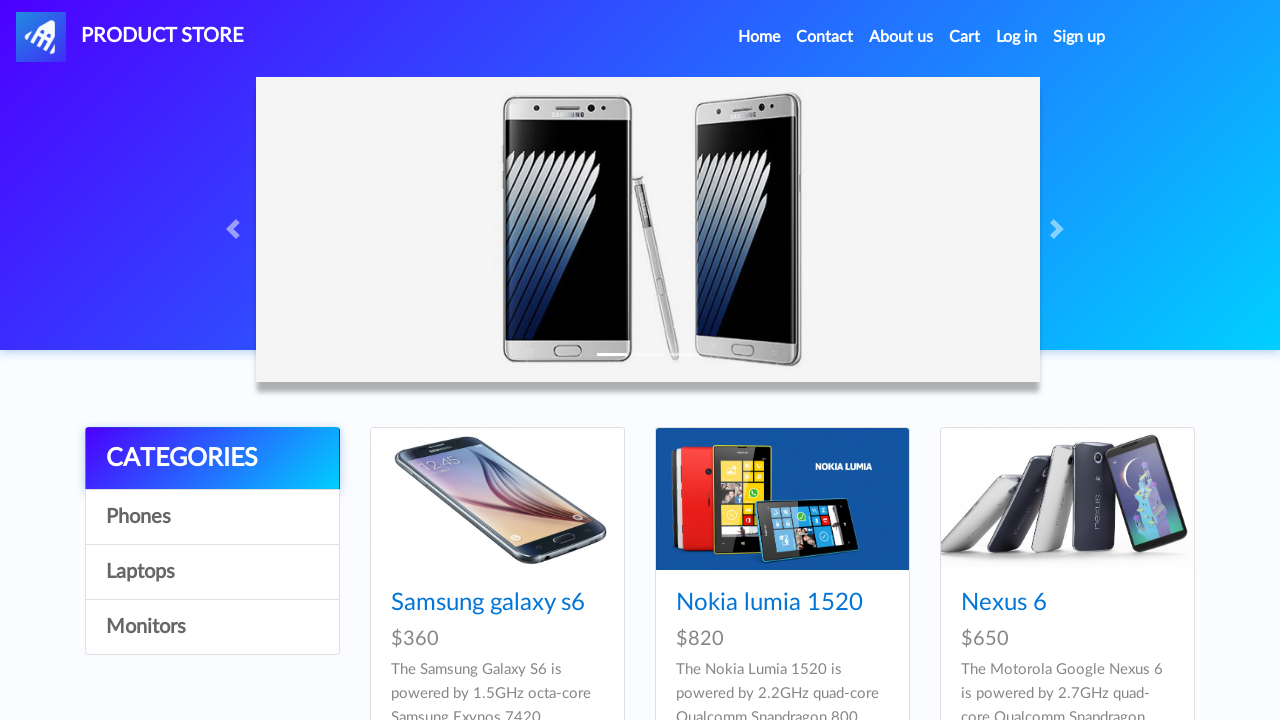

Navigated to Demoblaze homepage
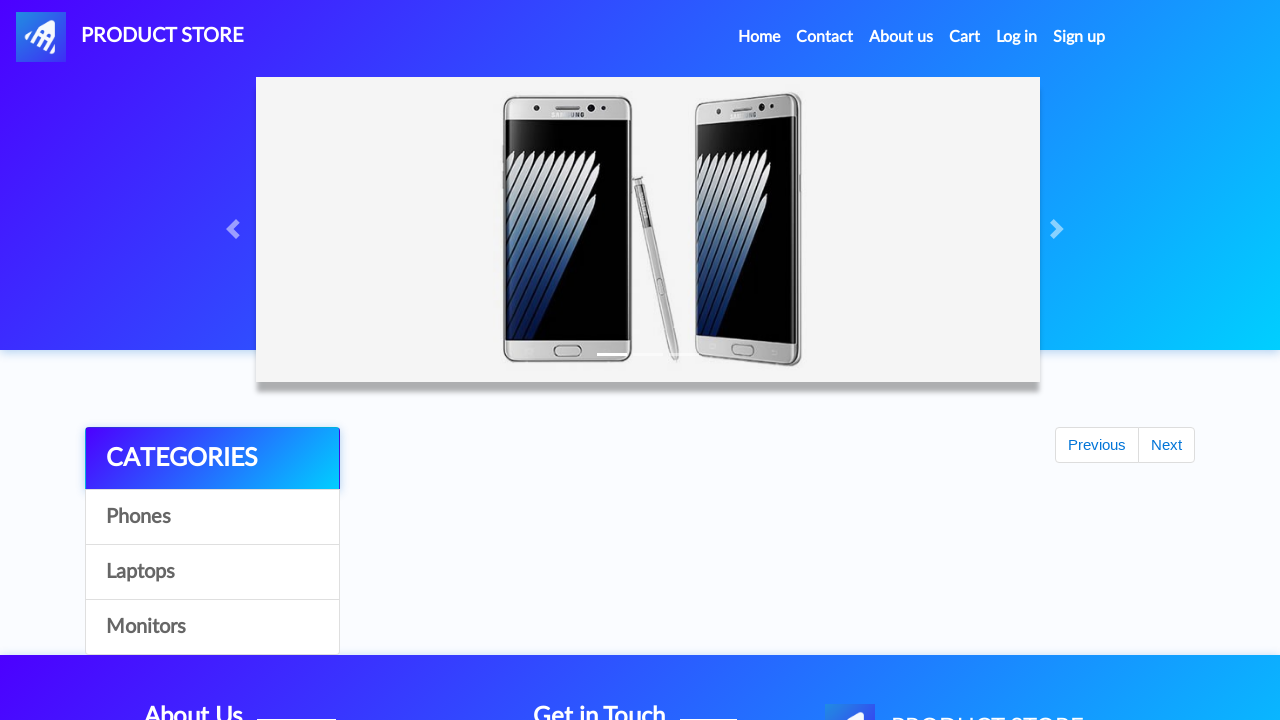

Product listings loaded (selector found)
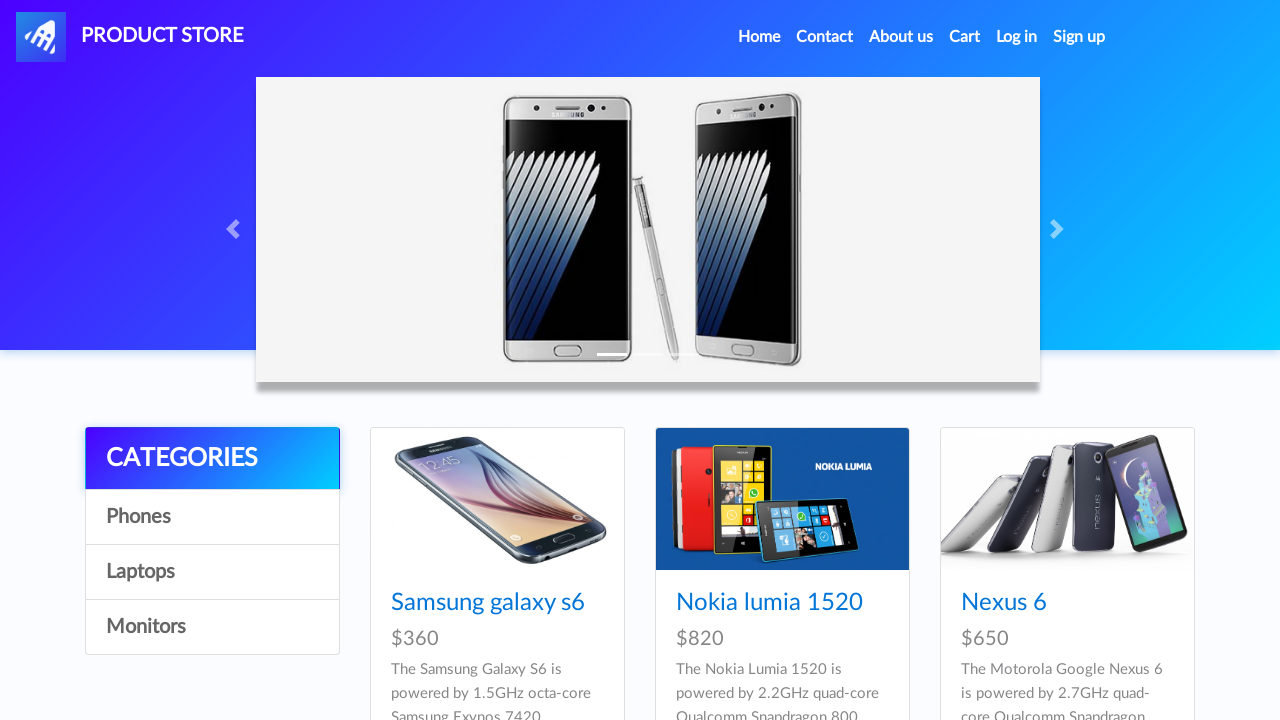

Waited 500ms for page stability
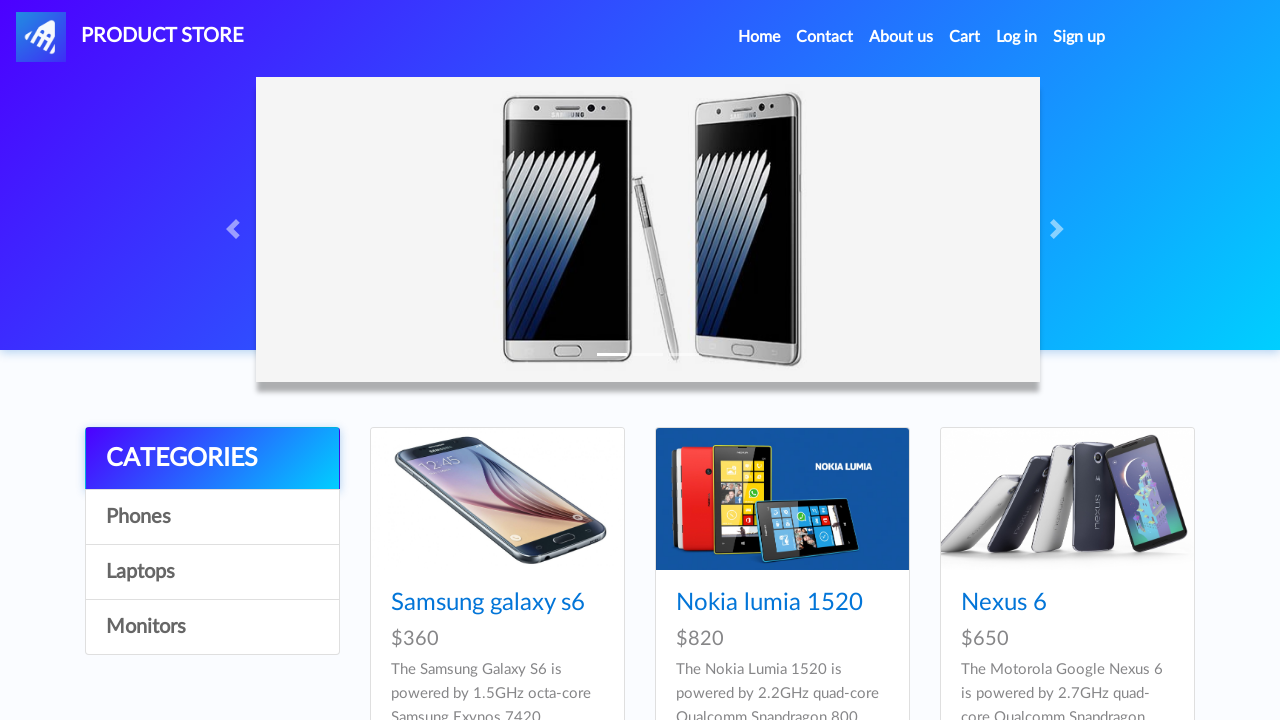

Located product link elements
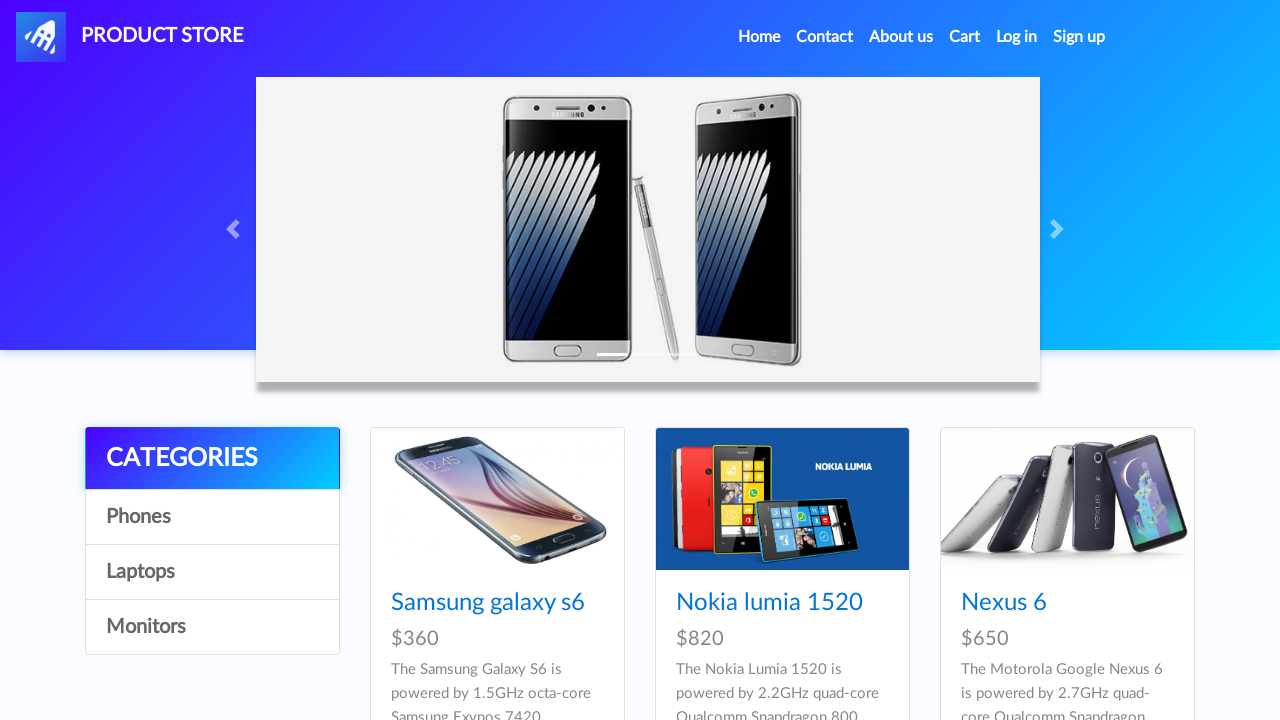

First product link is visible
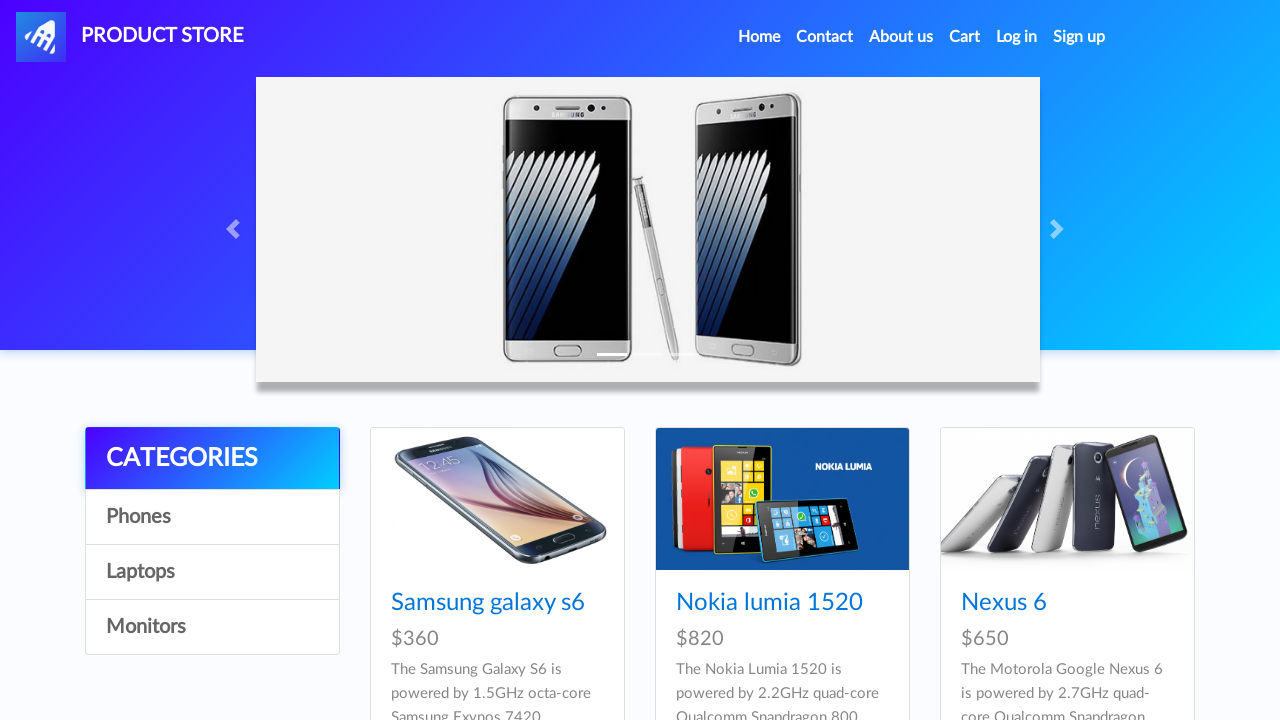

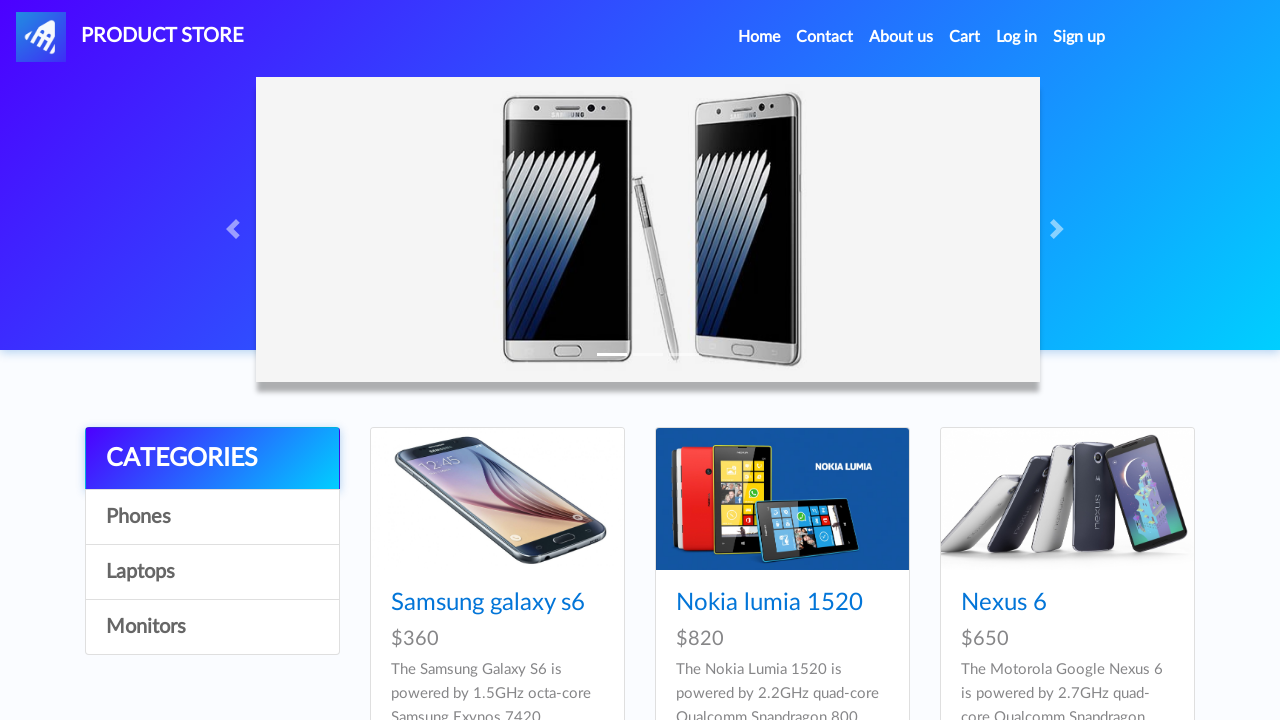